Tests browser window handling by clicking a link that opens a new window, then switching between the original and new windows to verify their titles

Starting URL: http://the-internet.herokuapp.com/windows

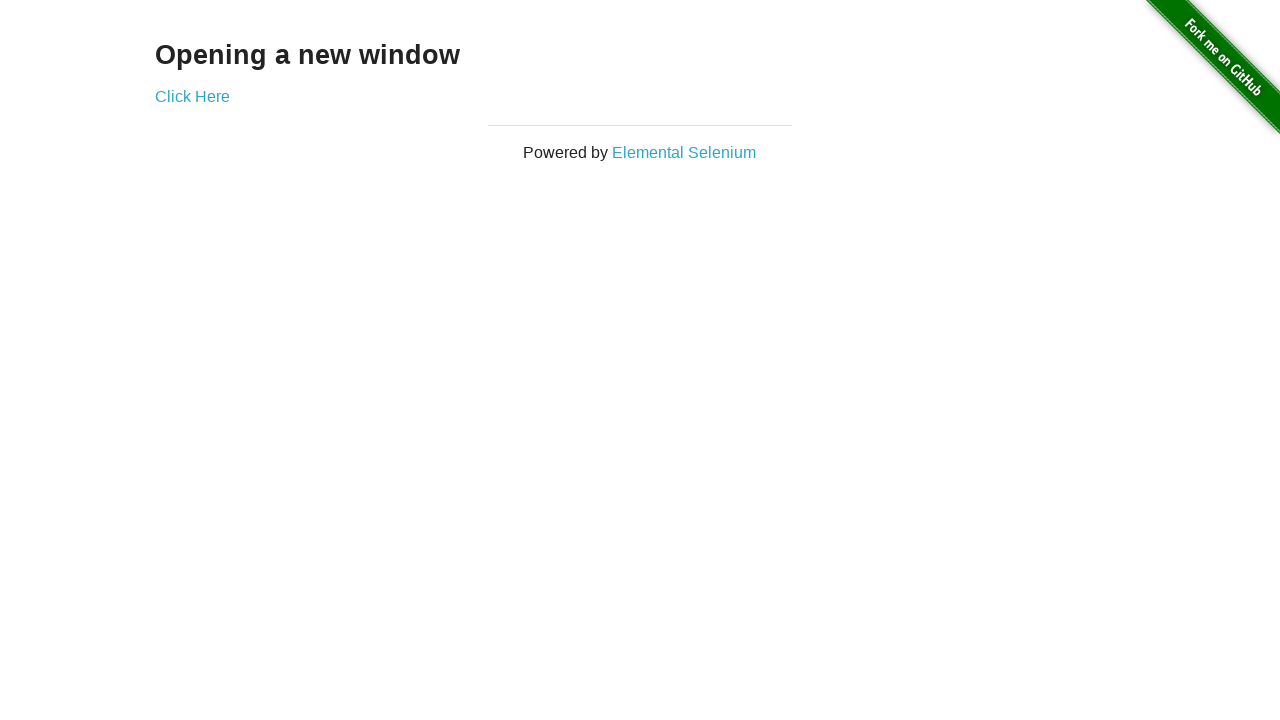

Clicked link that opens a new window at (192, 96) on .example a
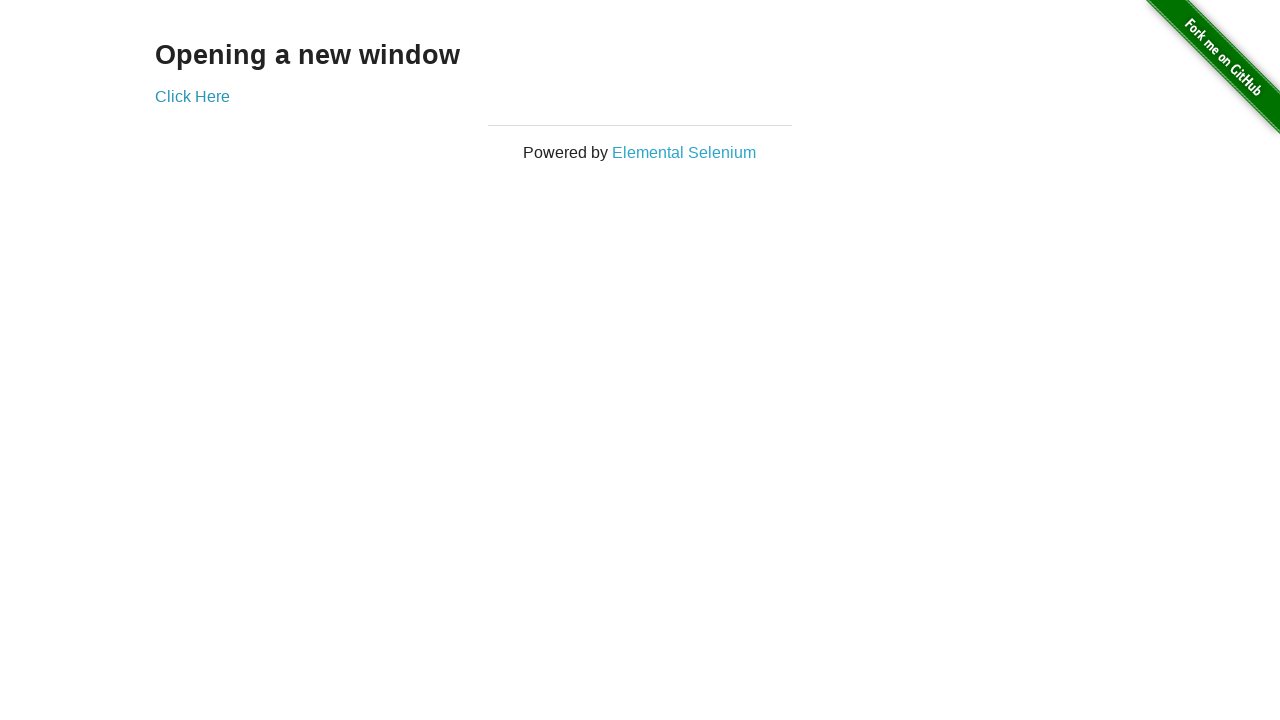

Captured reference to newly opened window
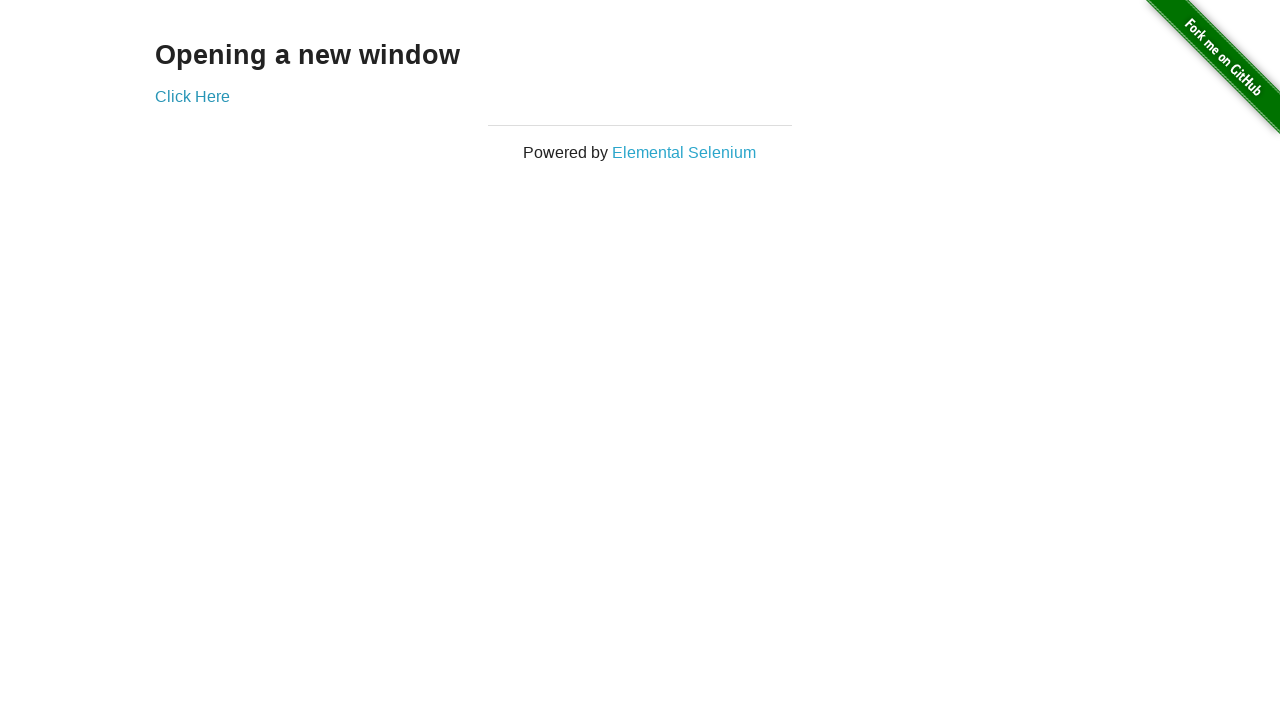

New window finished loading
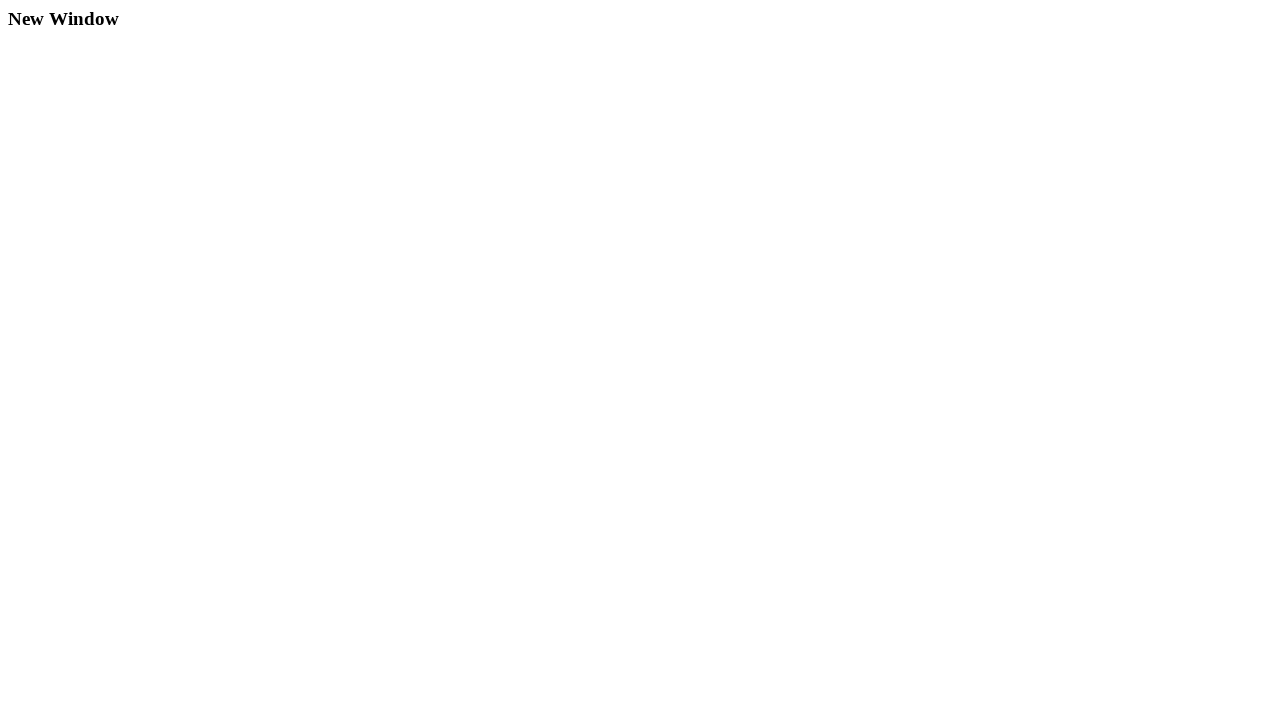

Verified original window title is not 'New Window'
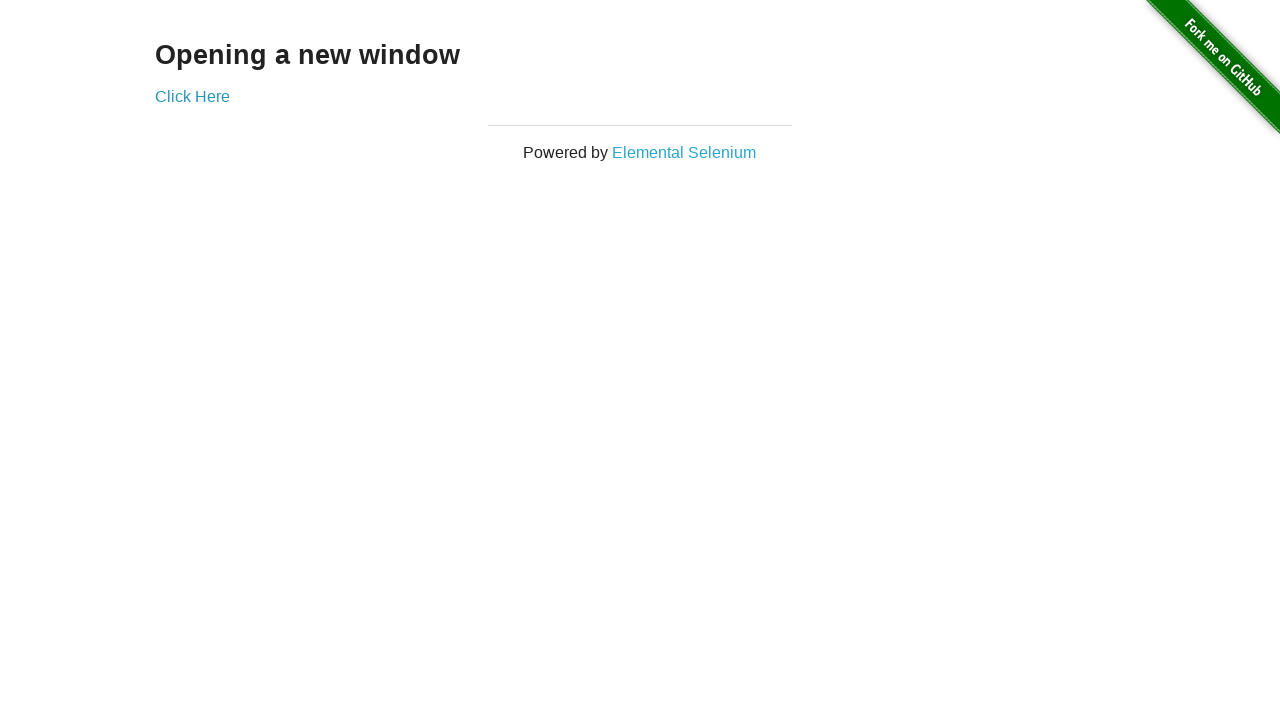

Verified new window title is 'New Window'
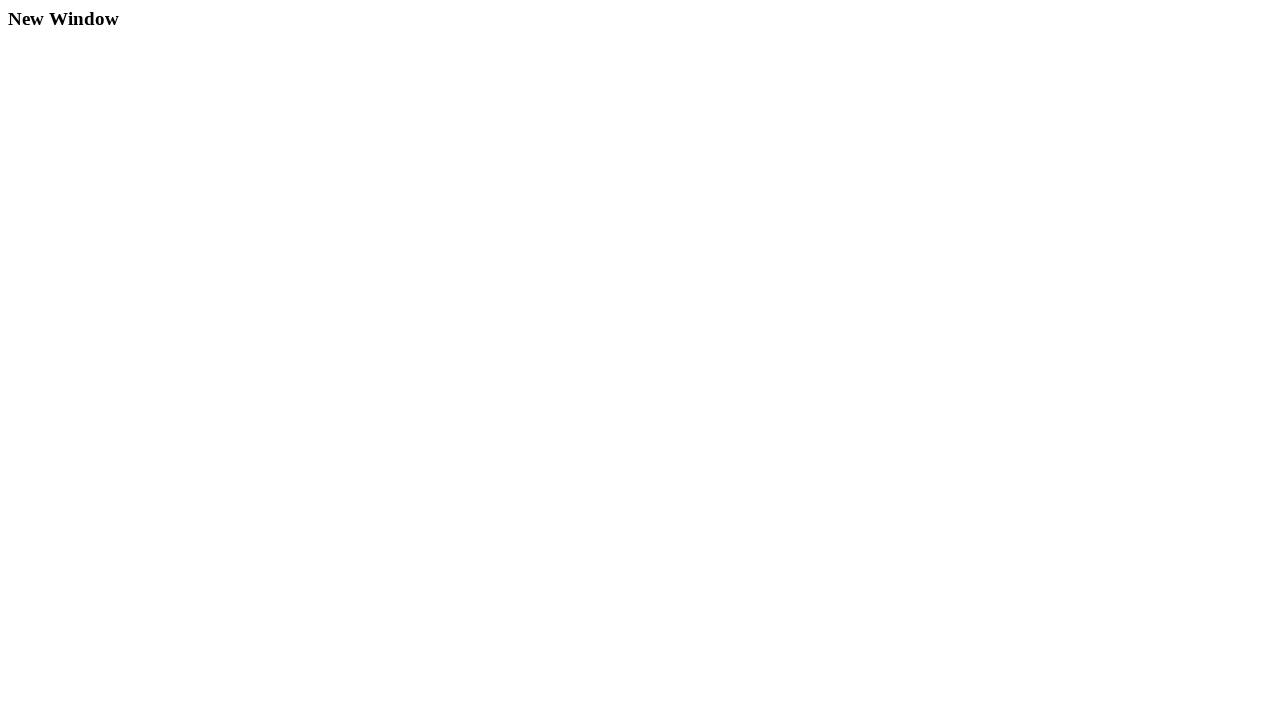

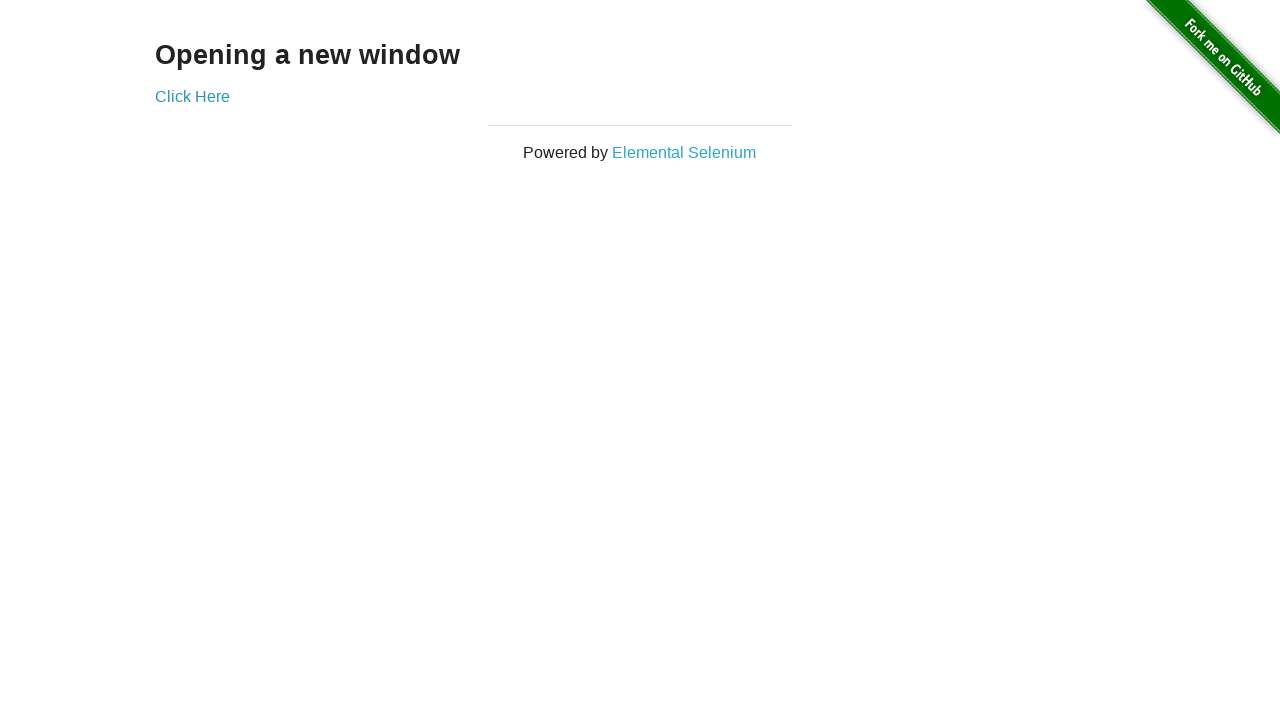